Retrieves an attribute value from an image element, performs a mathematical calculation, and submits a form with the calculated result along with checkbox and radio button selections

Starting URL: http://suninjuly.github.io/get_attribute.html

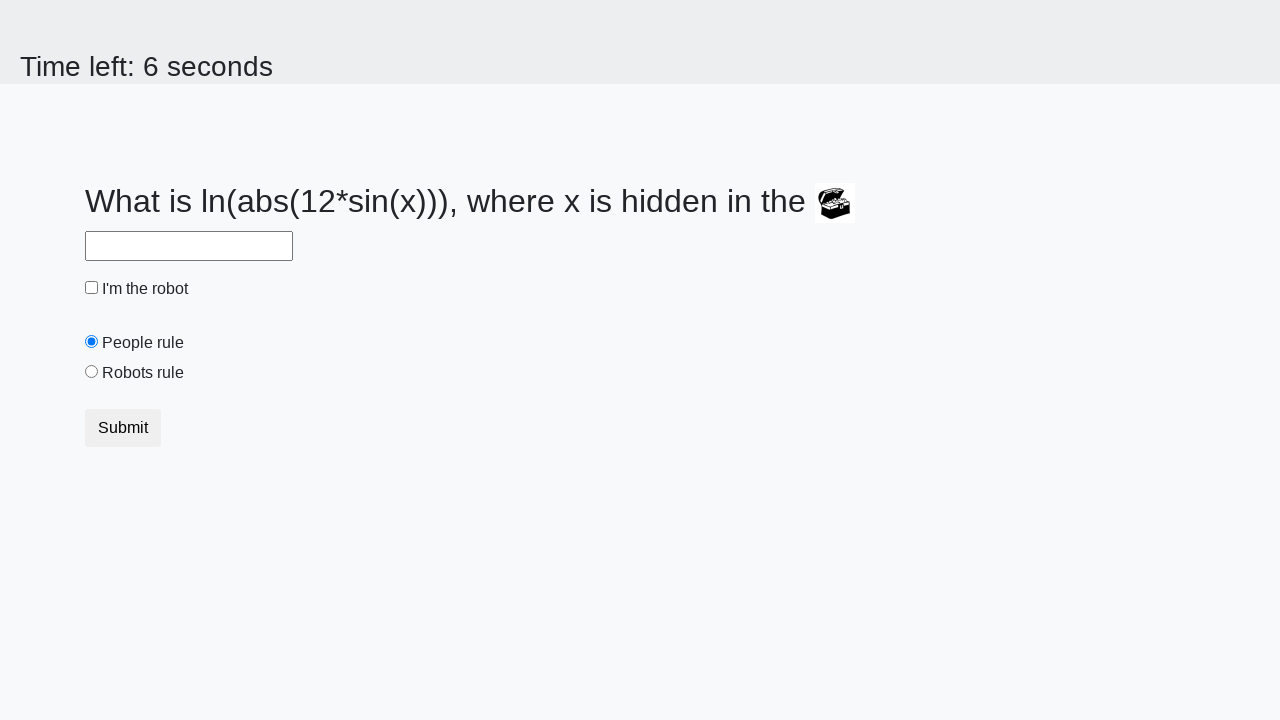

Retrieved 'valuex' attribute from treasure image element
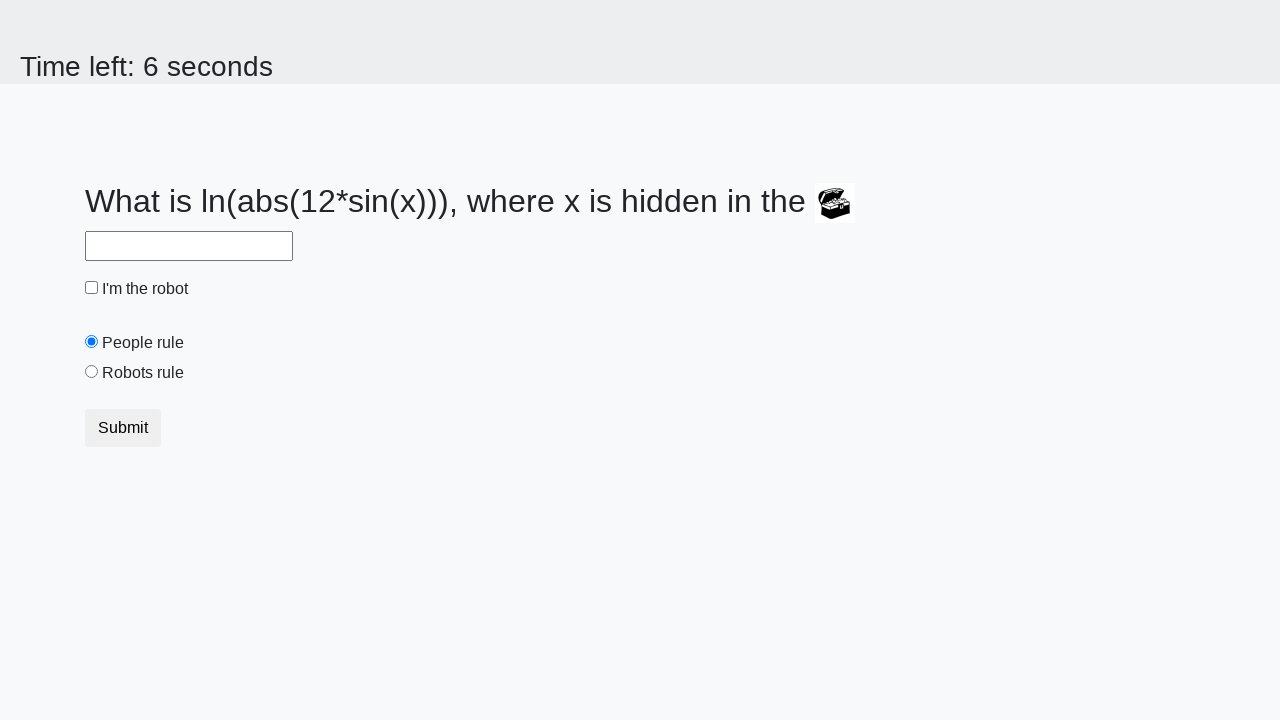

Calculated mathematical result using log(abs(12*sin(valuex)))
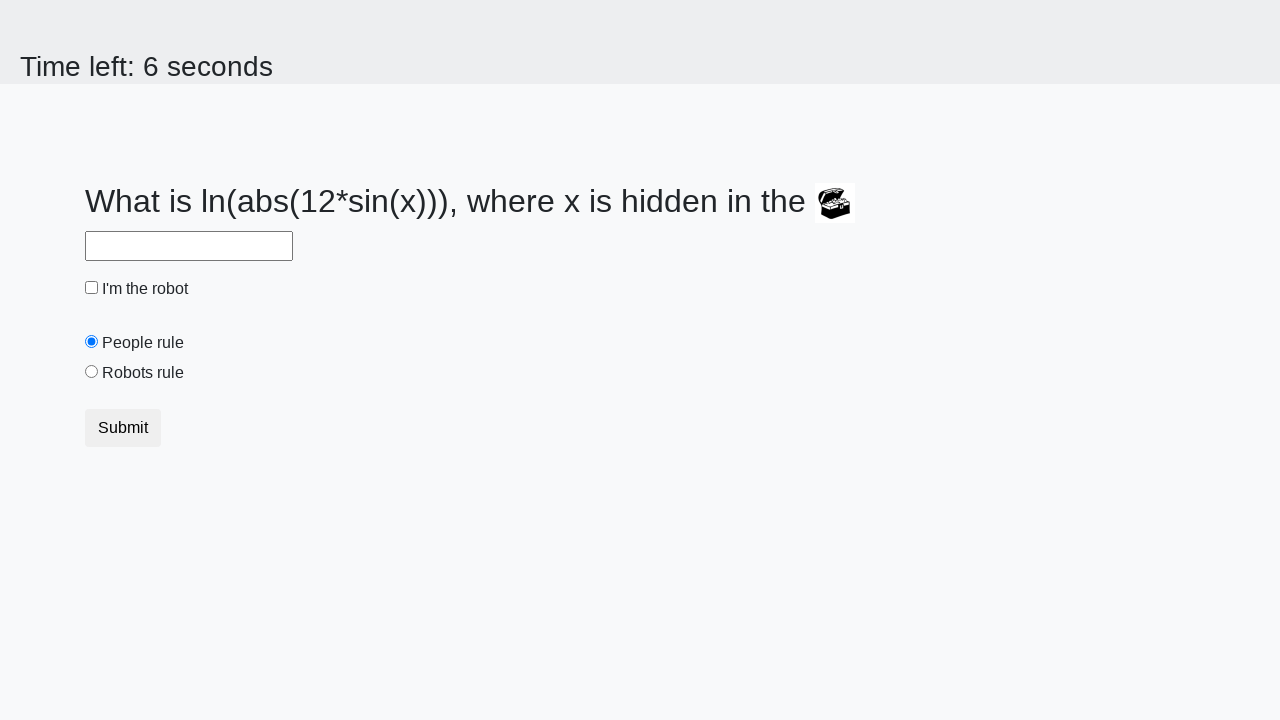

Filled answer field with calculated value on #answer
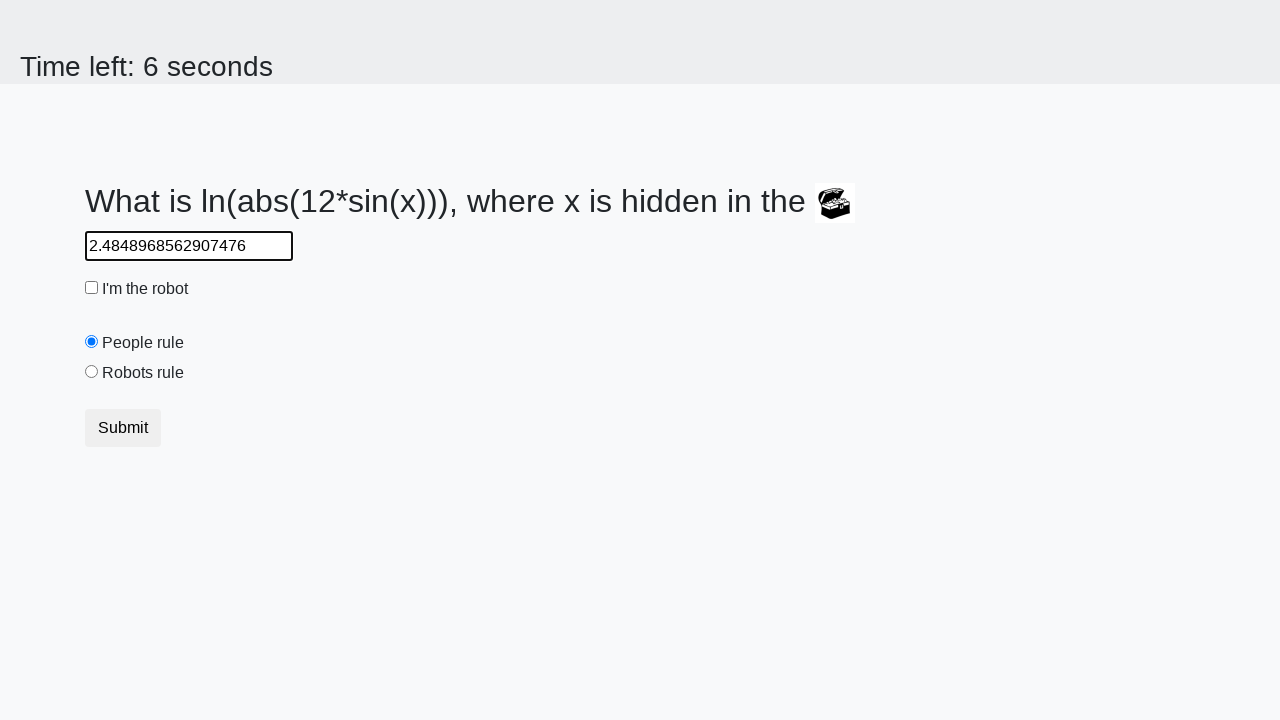

Selected 'robots rule' radio button at (92, 372) on #robotsRule
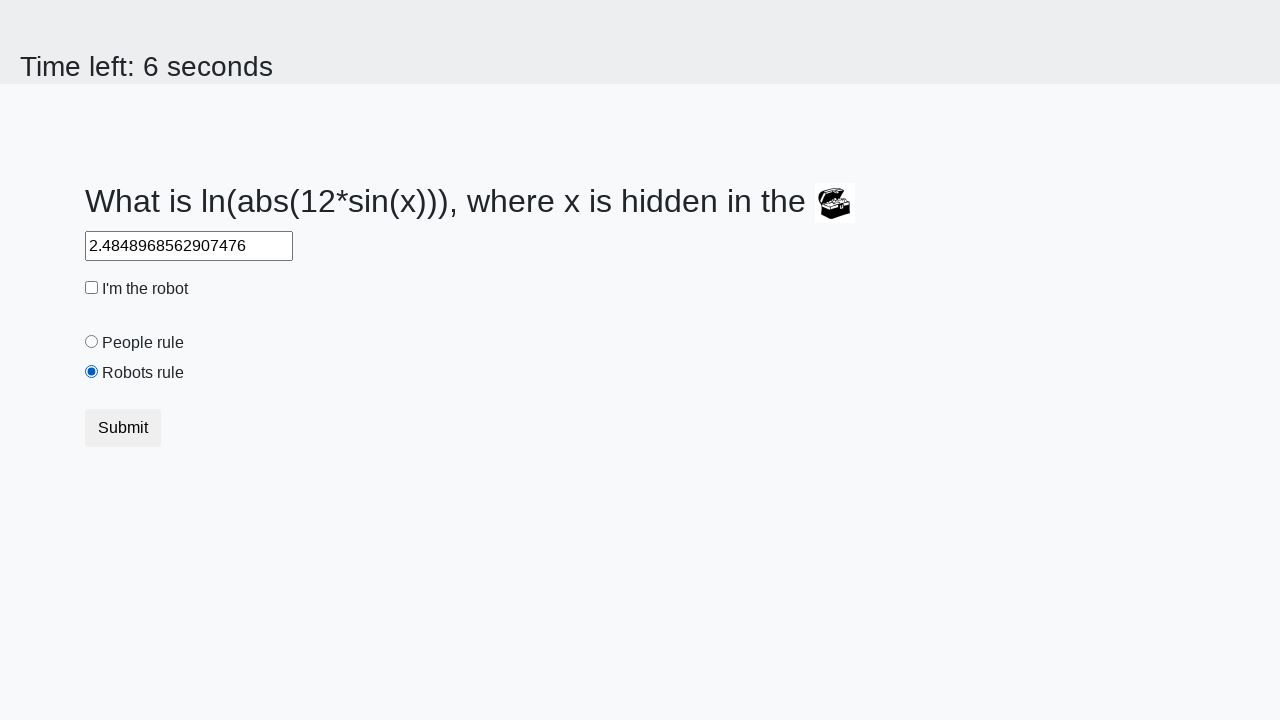

Checked robot checkbox at (92, 288) on #robotCheckbox
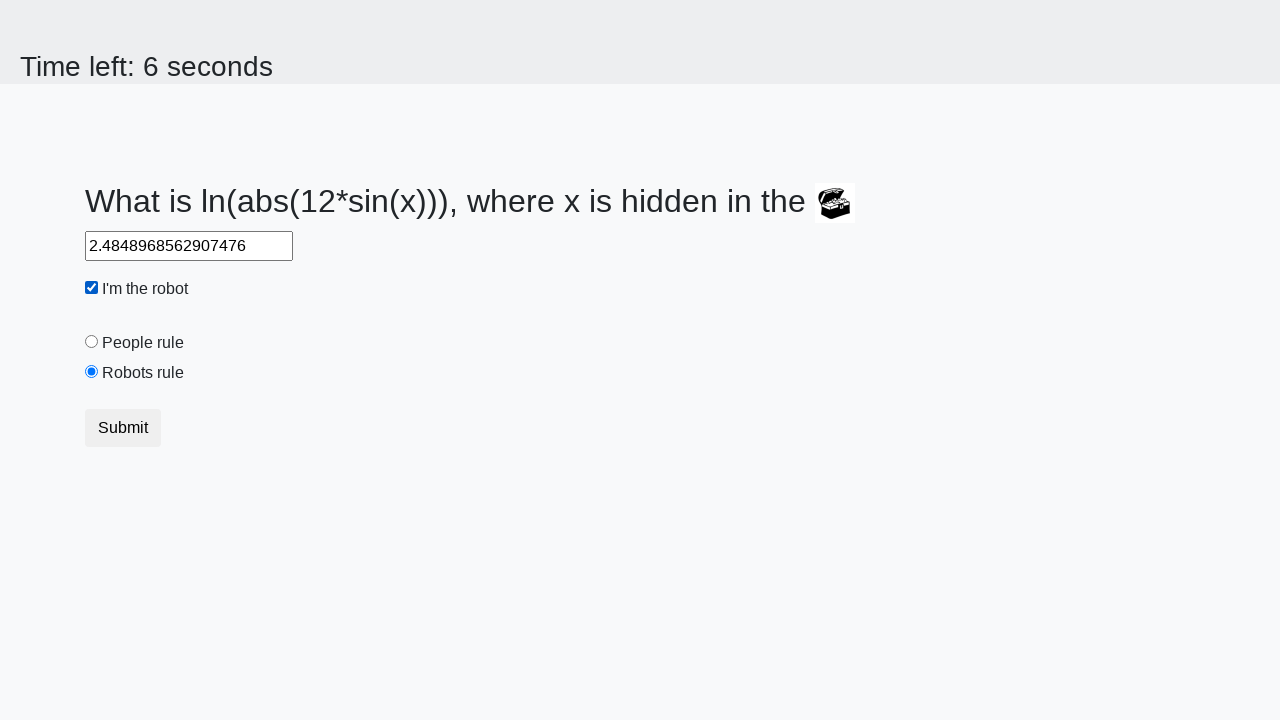

Clicked submit button to submit the form at (123, 428) on button.btn
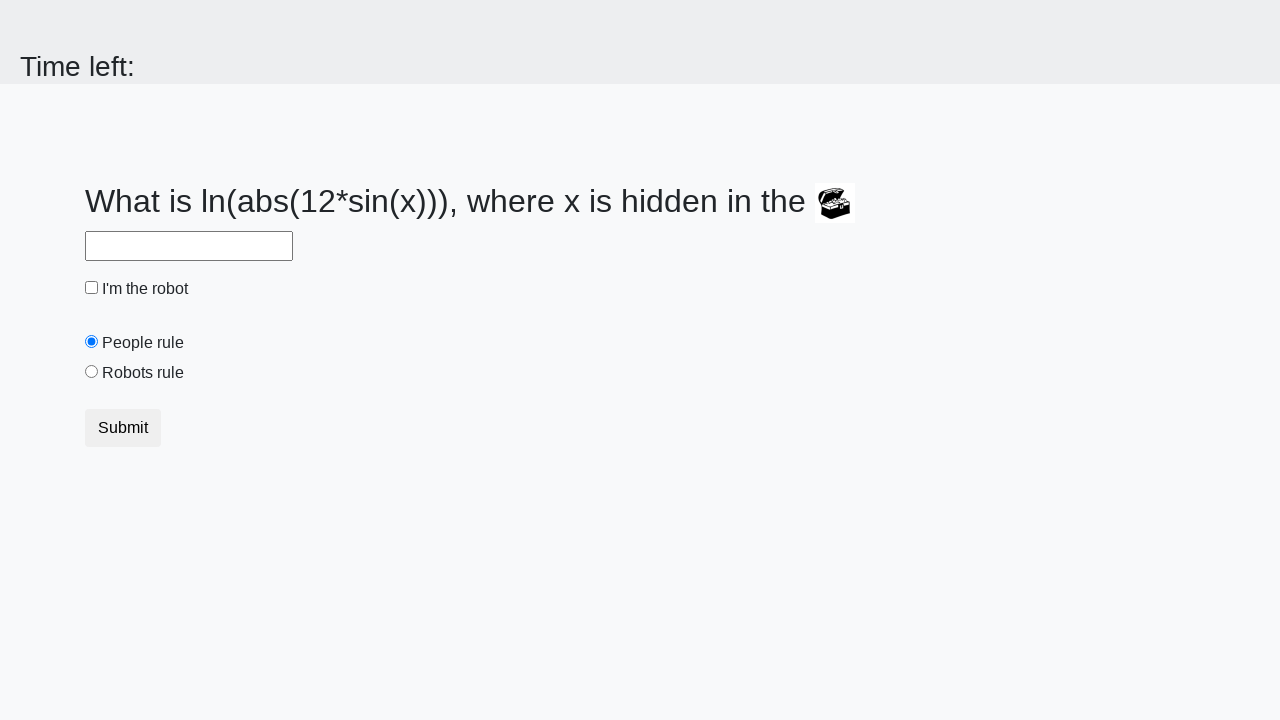

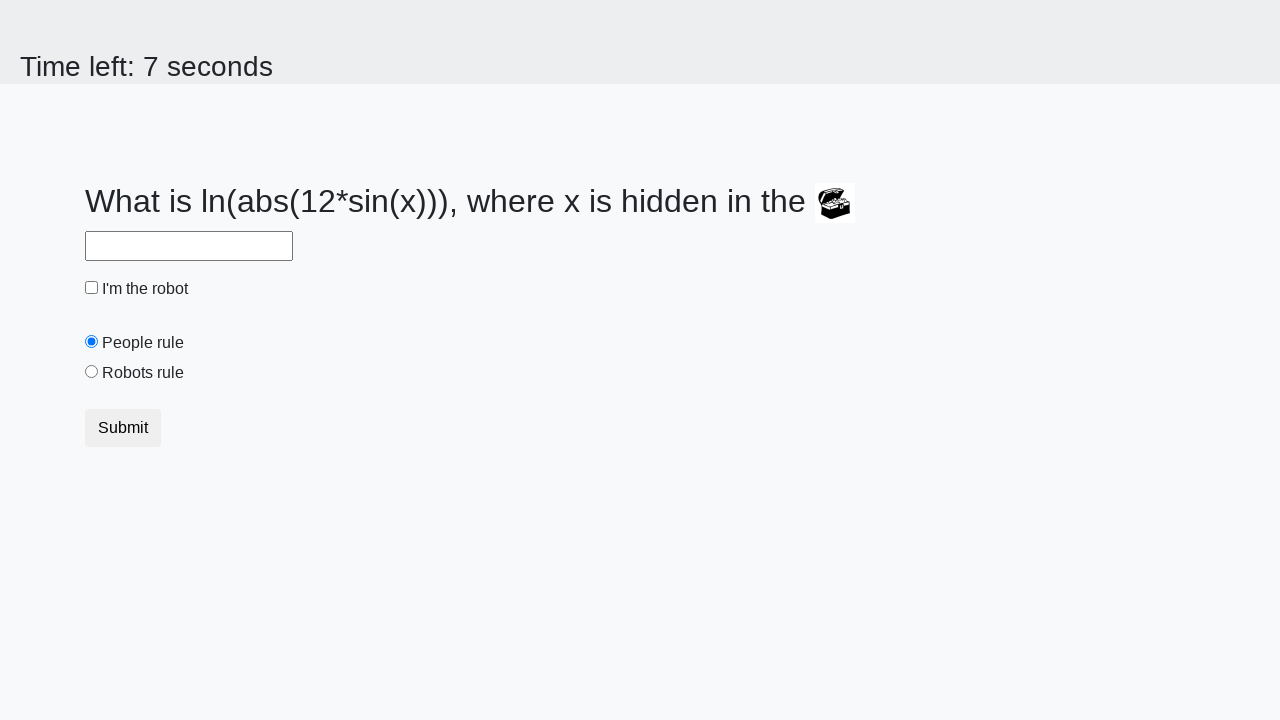